Scrolls the page by a specific amount of pixels using coordinates

Starting URL: https://ceshiren.com/

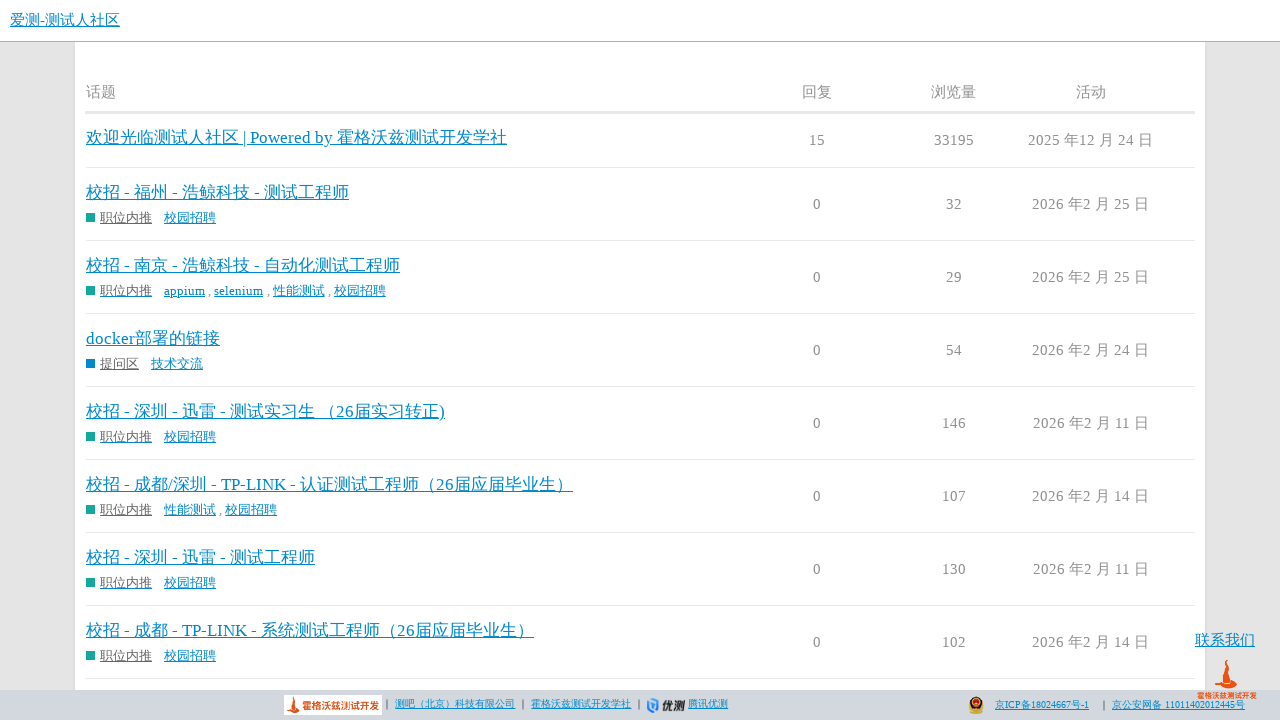

Navigated to https://ceshiren.com/
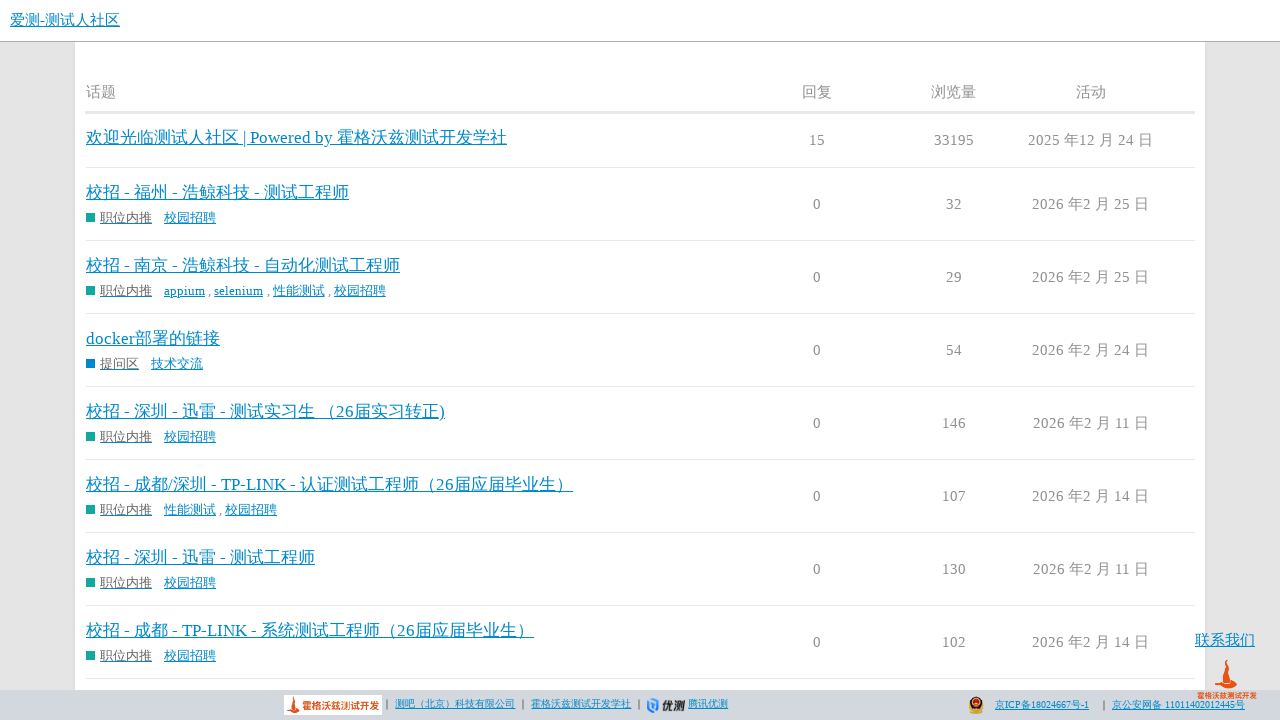

Scrolled page down by 10000 pixels using window.scrollBy(0, 10000)
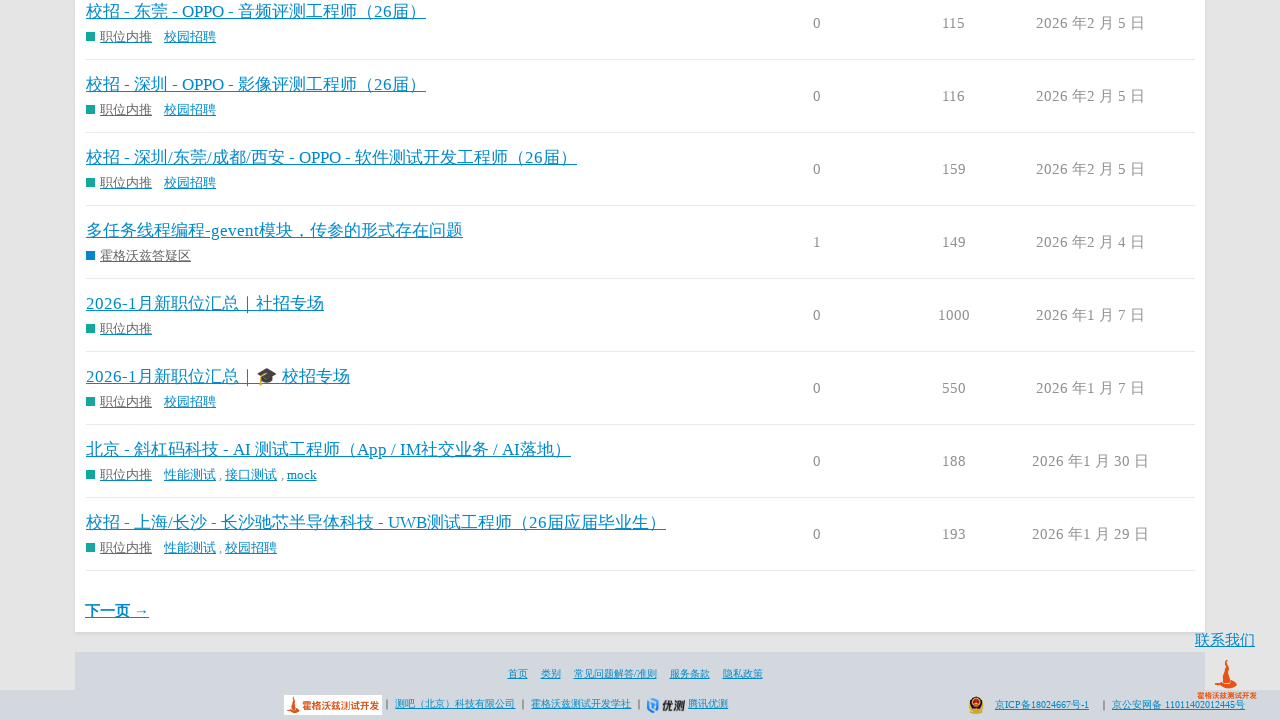

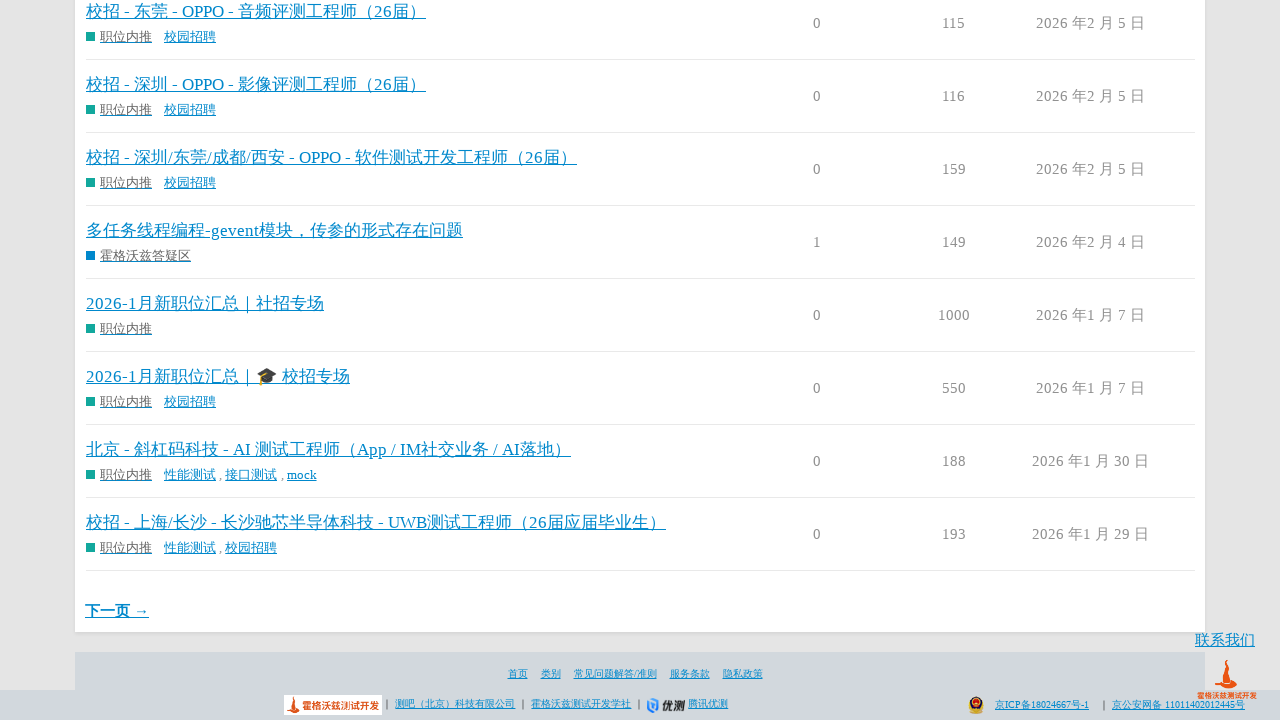